Opens the Maven Repository website, maximizes the browser window, and verifies the page loads by checking the URL and title are accessible.

Starting URL: https://mvnrepository.com/

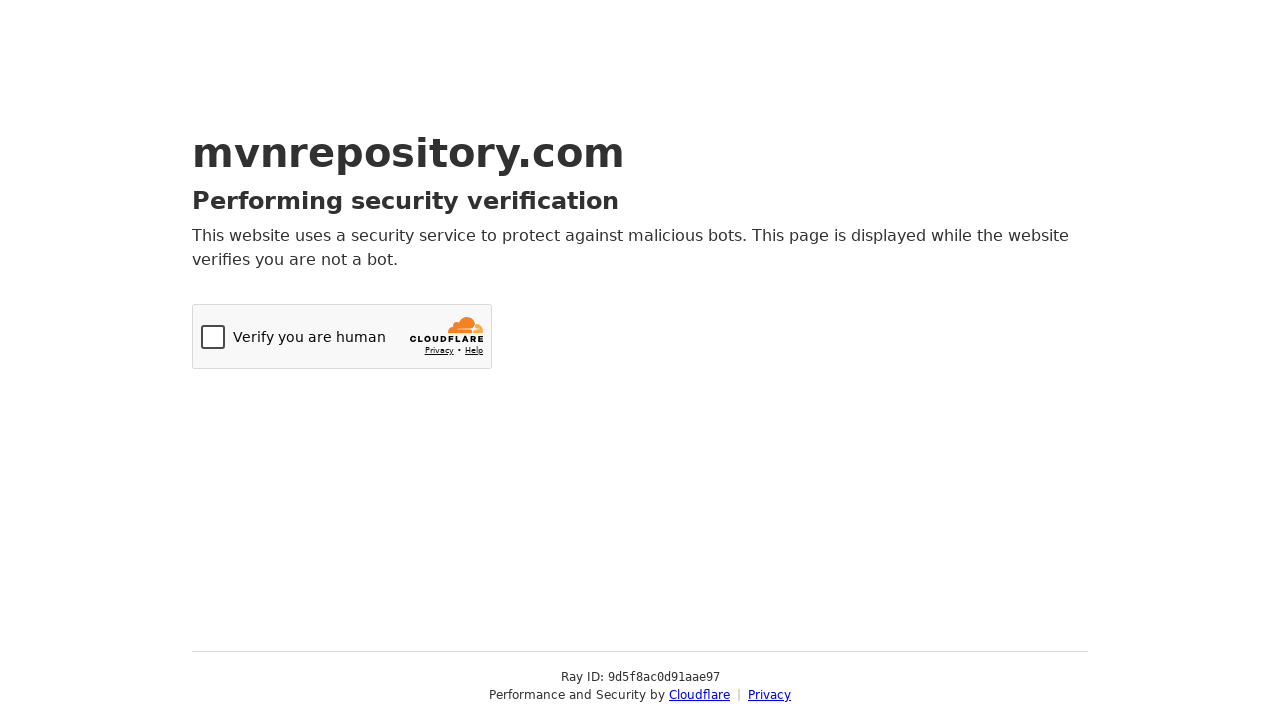

Set viewport size to 1920x1080 to maximize browser window
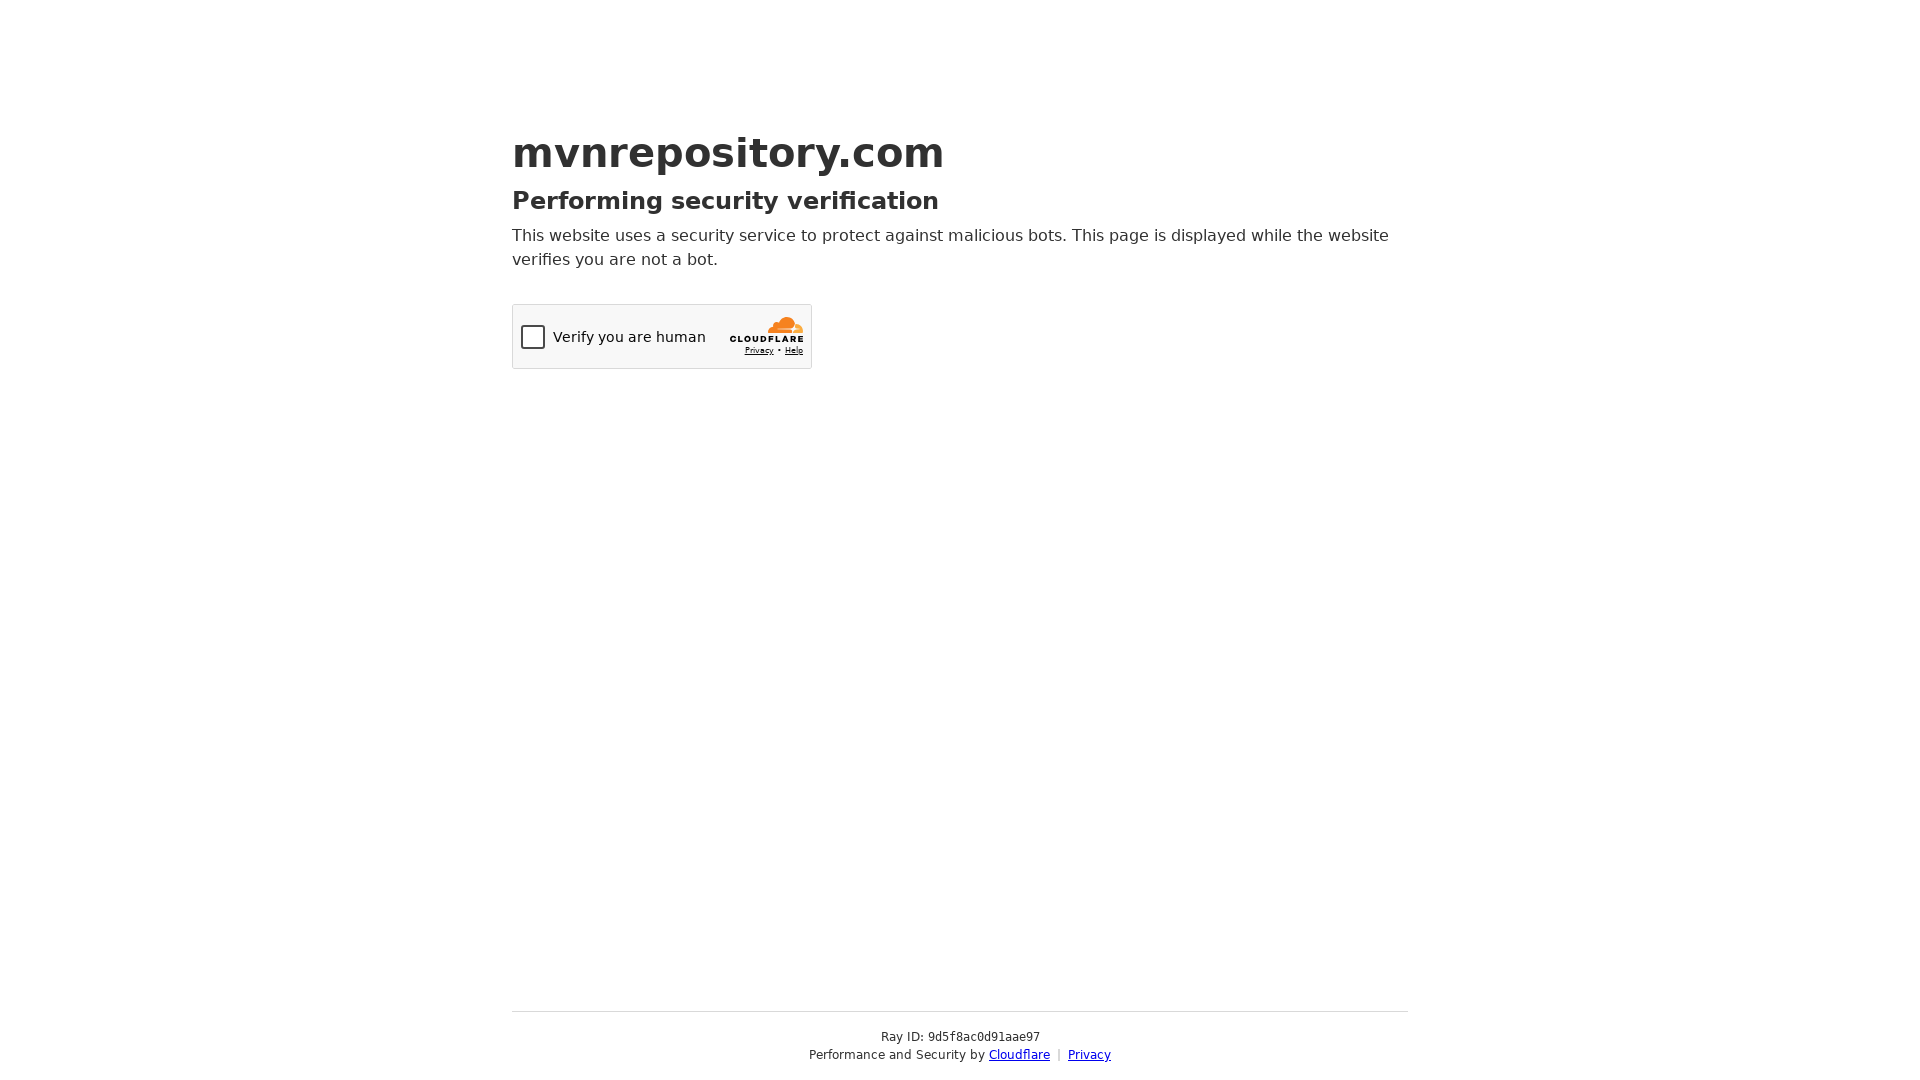

Waited for page to reach domcontentloaded state
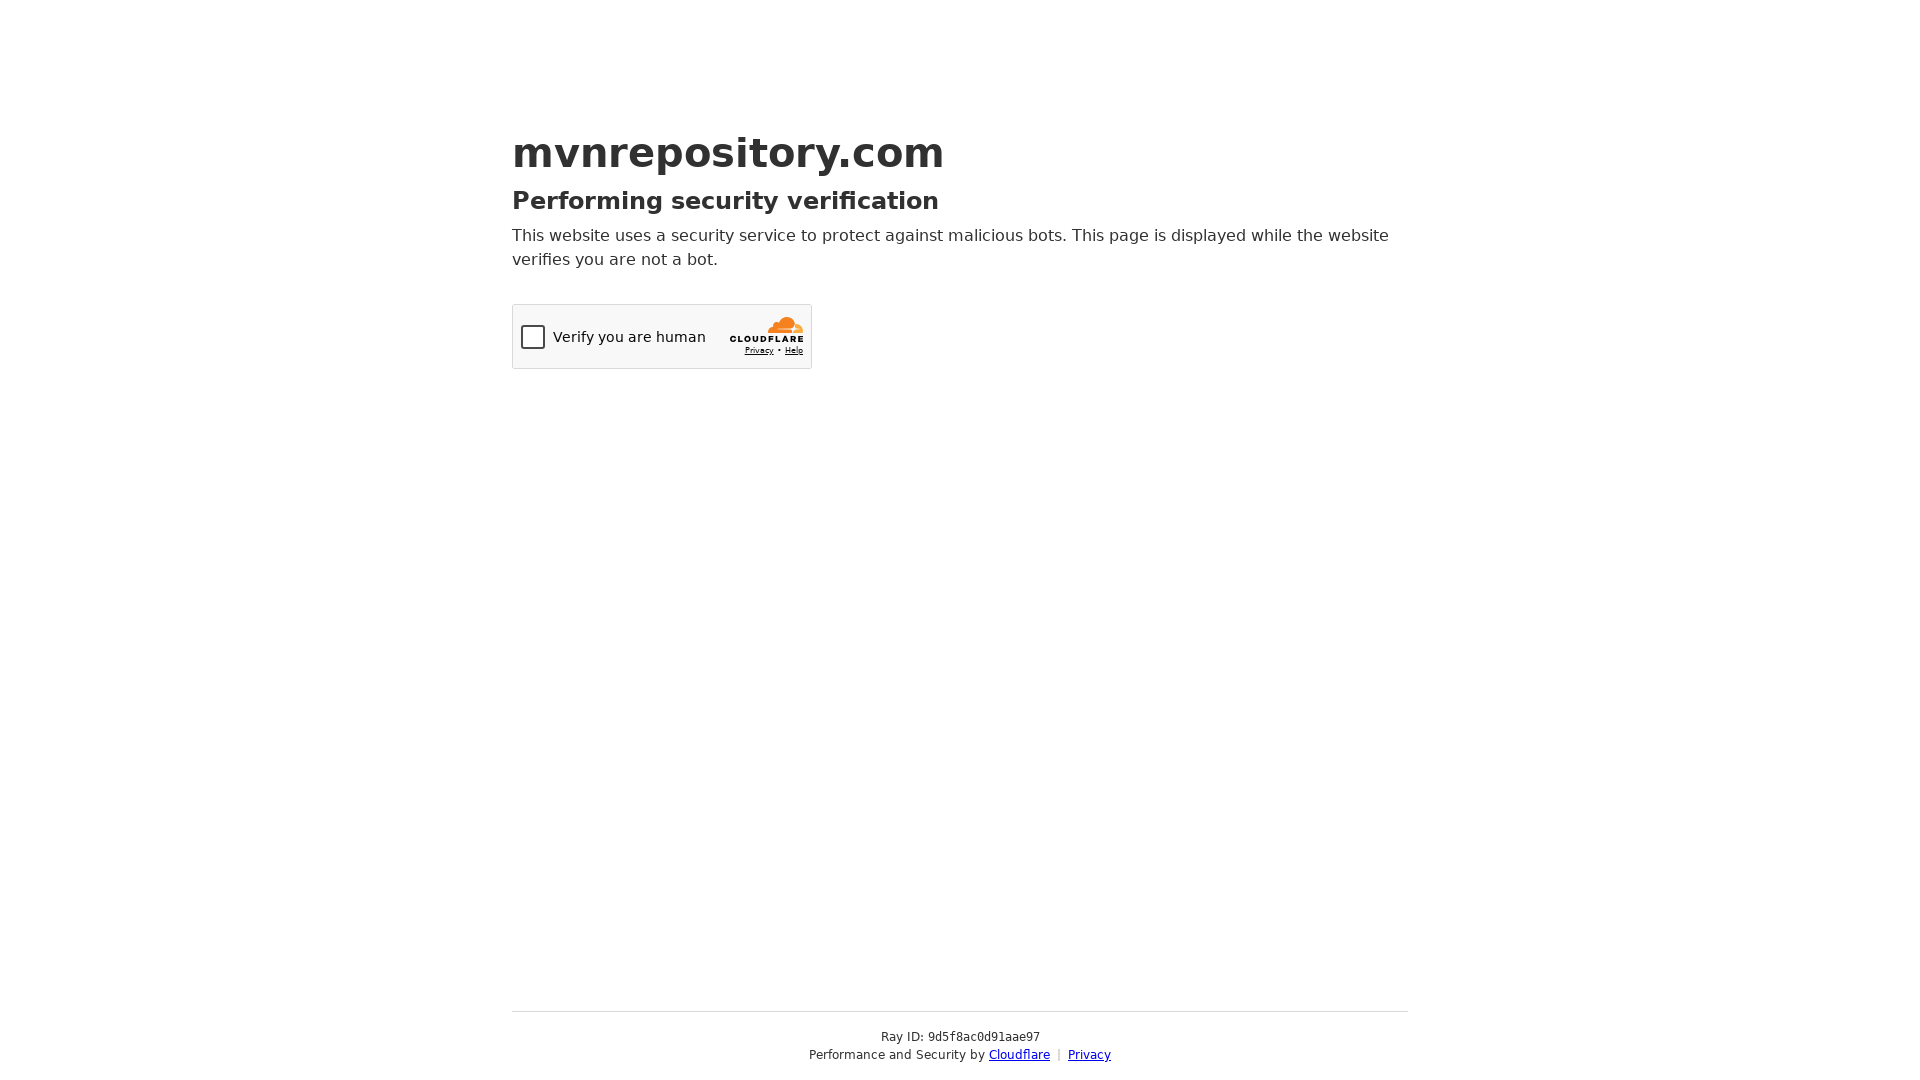

Verified body element is present on Maven Repository page
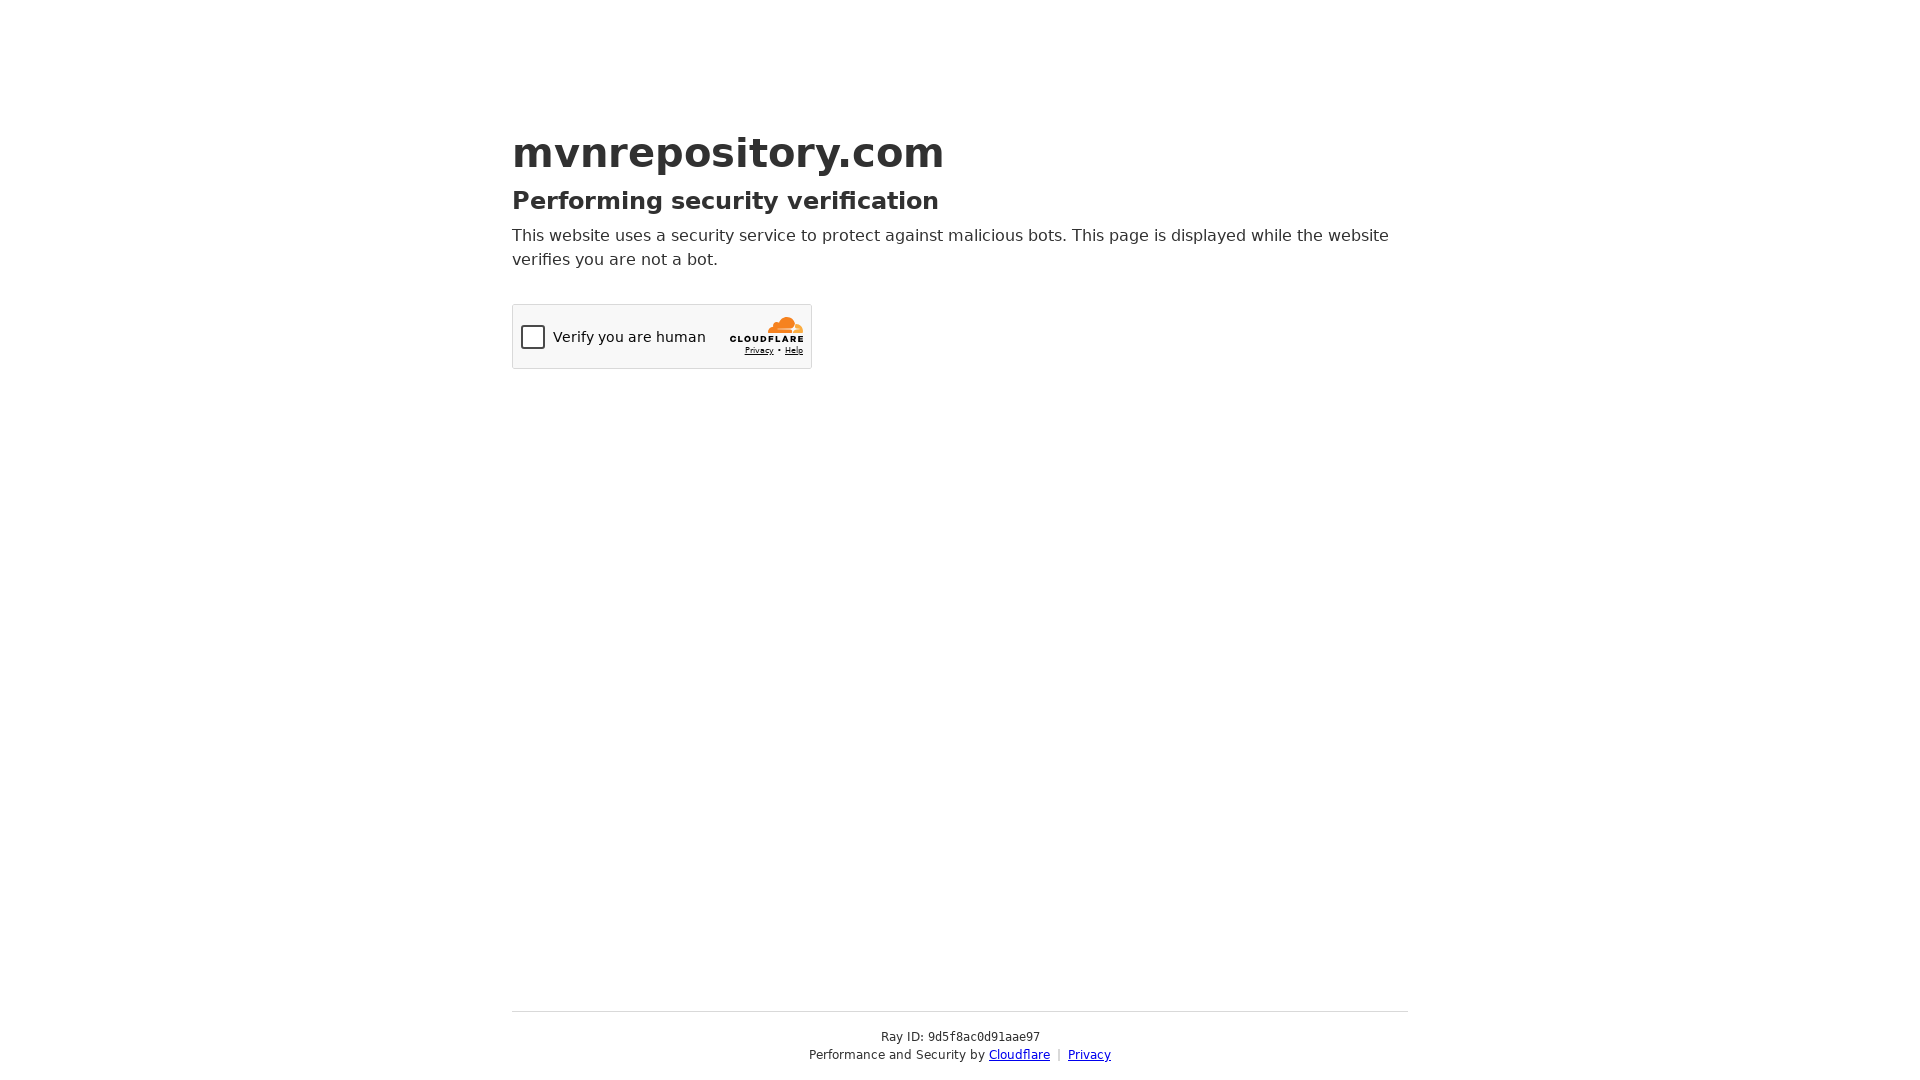

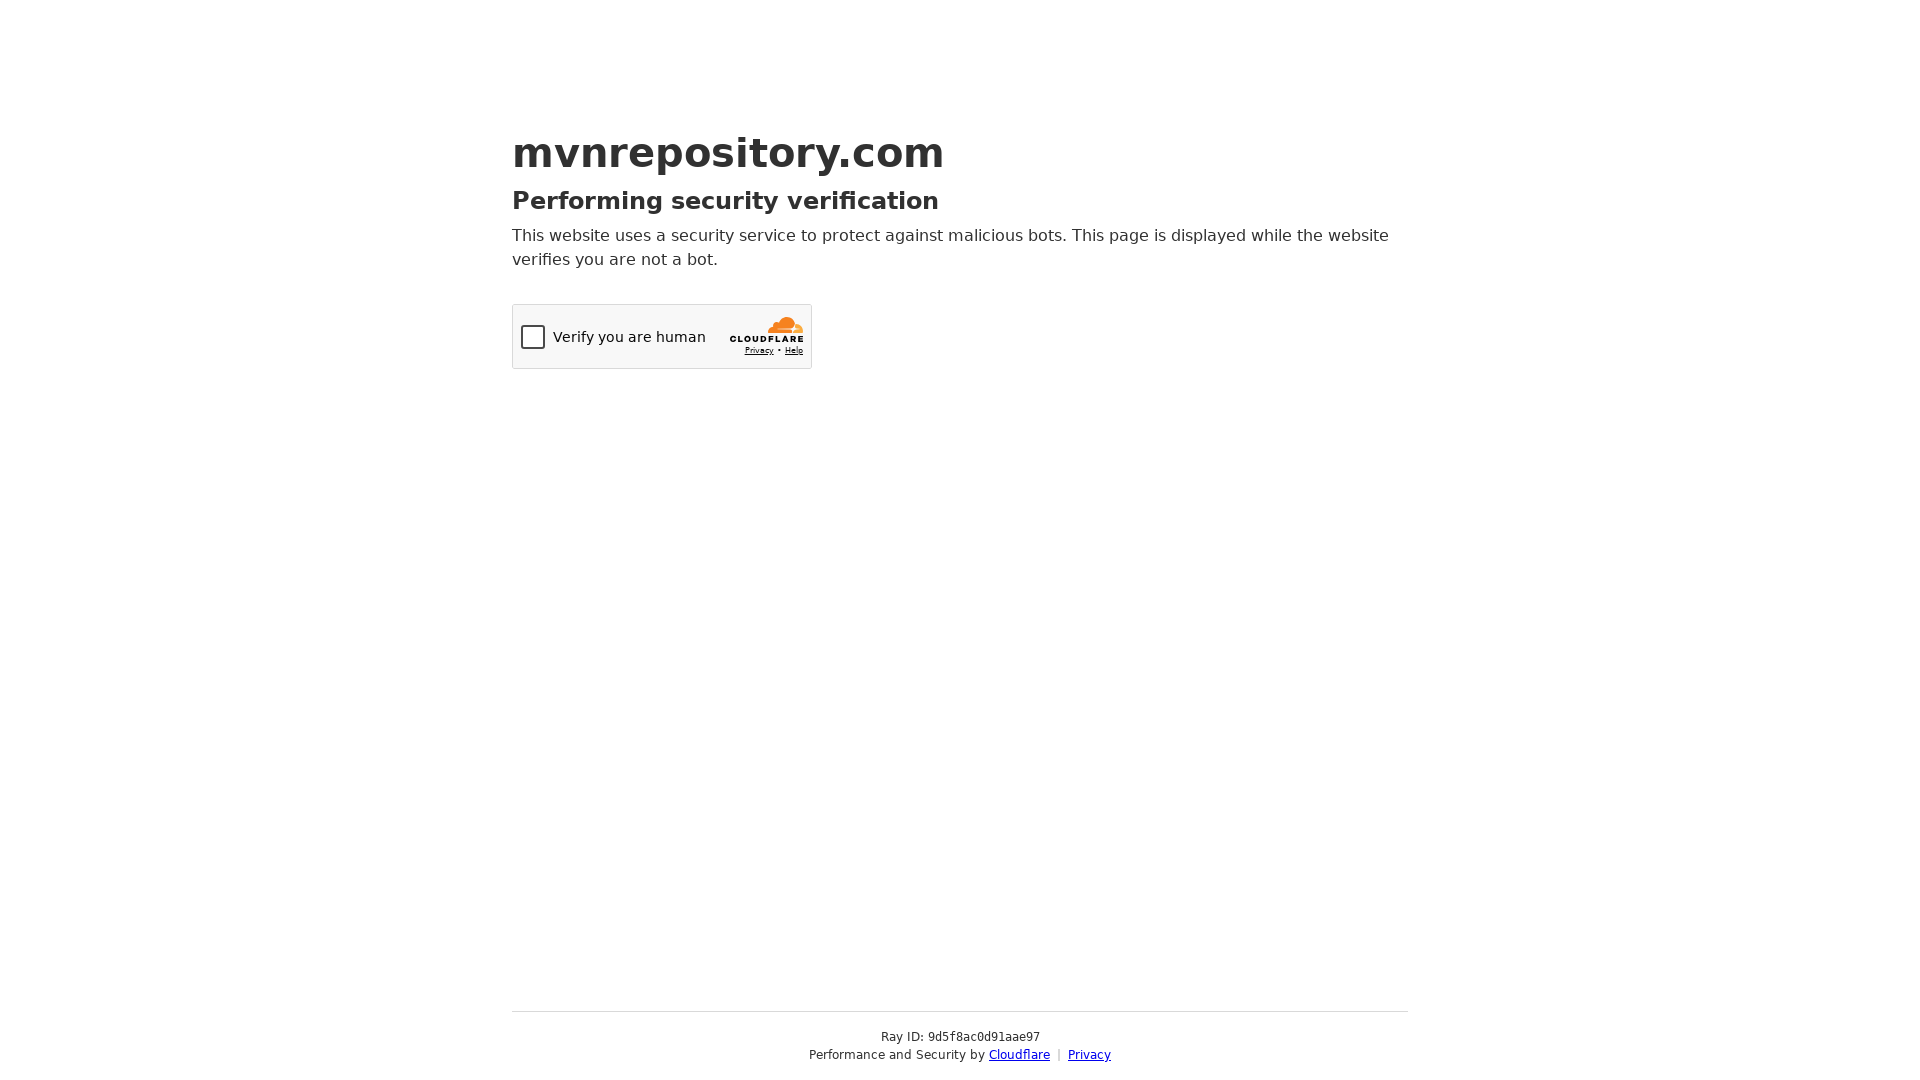